Tests the vegetable shopping functionality by searching for items containing 'ca' and adding Cauliflower to the cart

Starting URL: https://rahulshettyacademy.com/seleniumPractise/#/

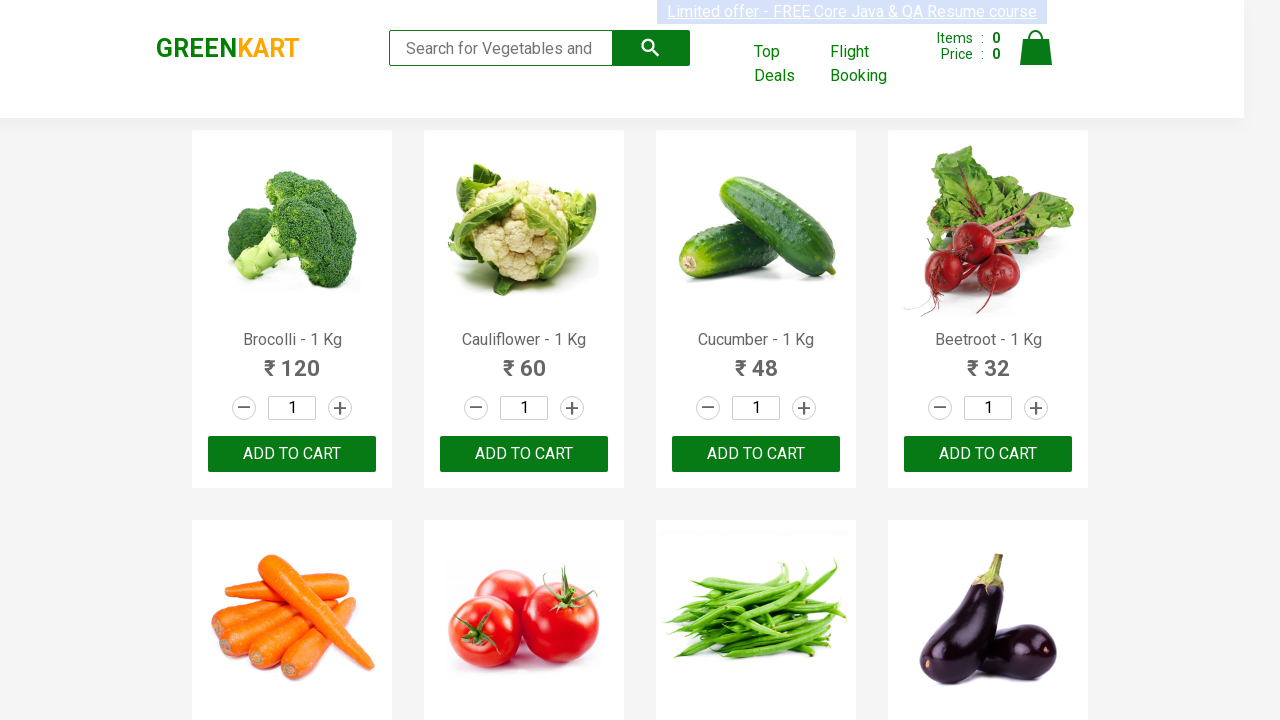

Typed 'ca' in the search box to filter vegetables on input[type='search']
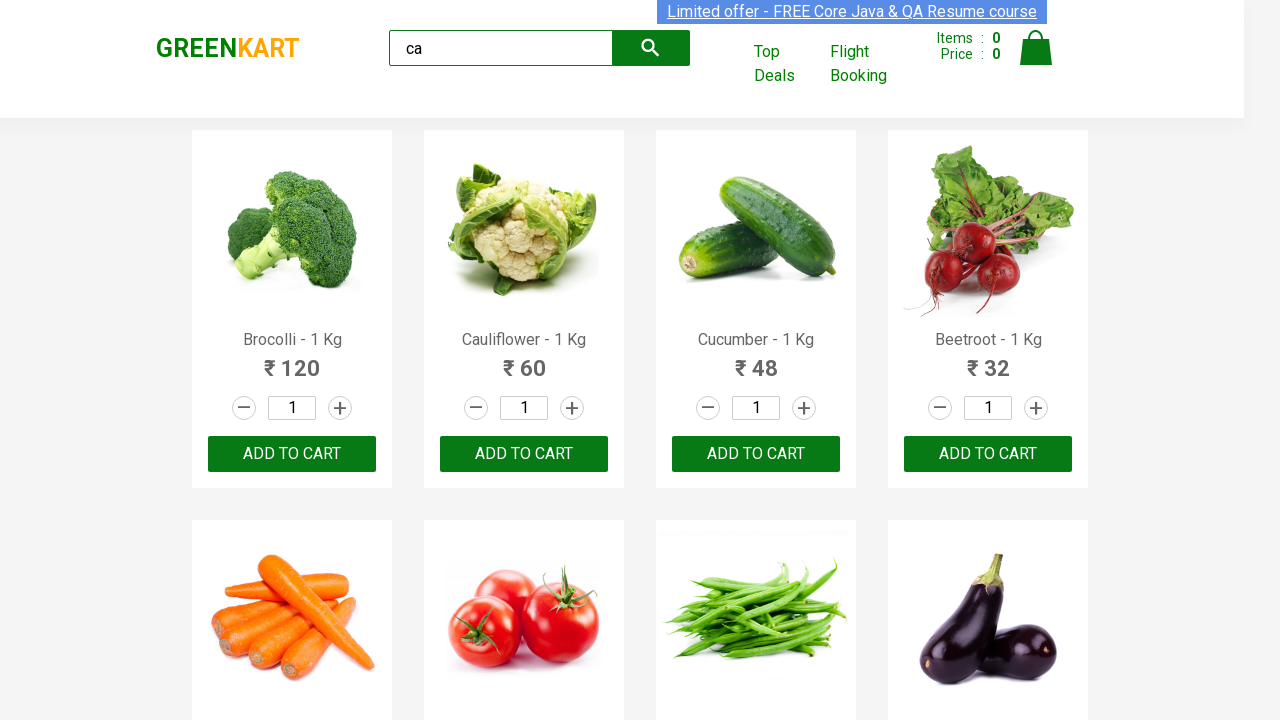

Products loaded after search
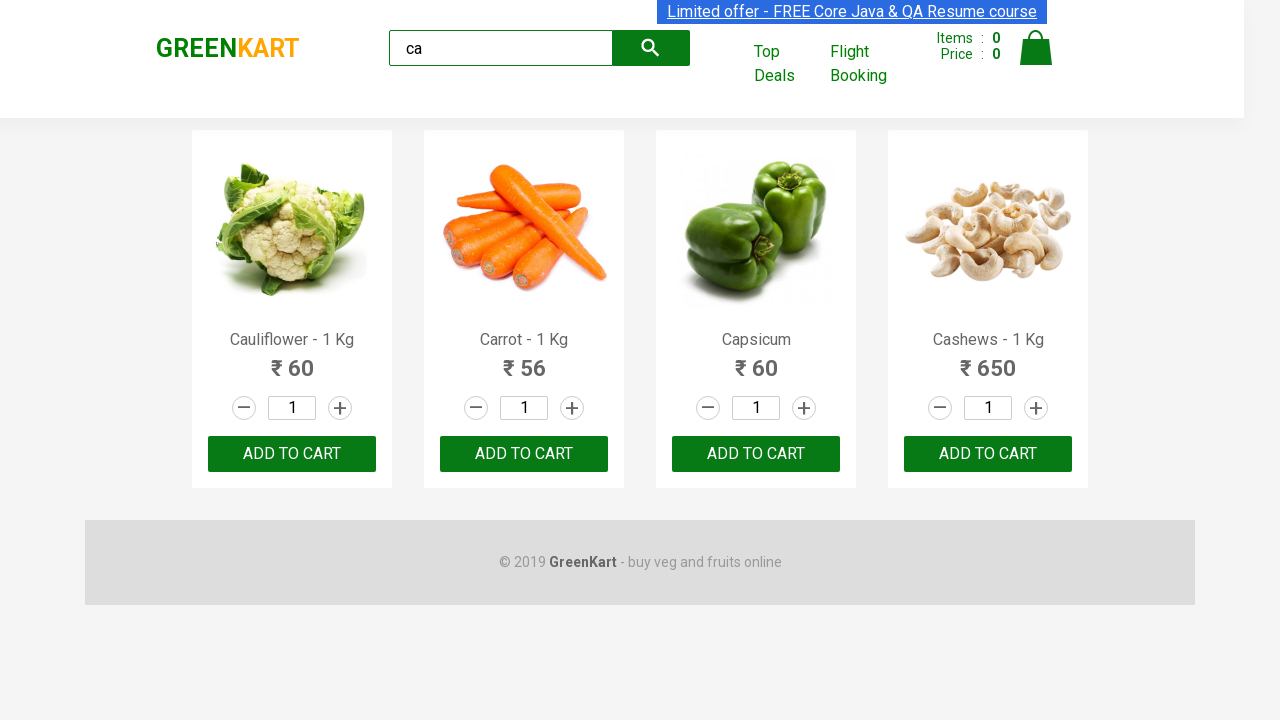

Found Cauliflower product and added to cart at (292, 454) on .products .product >> nth=0 >> button
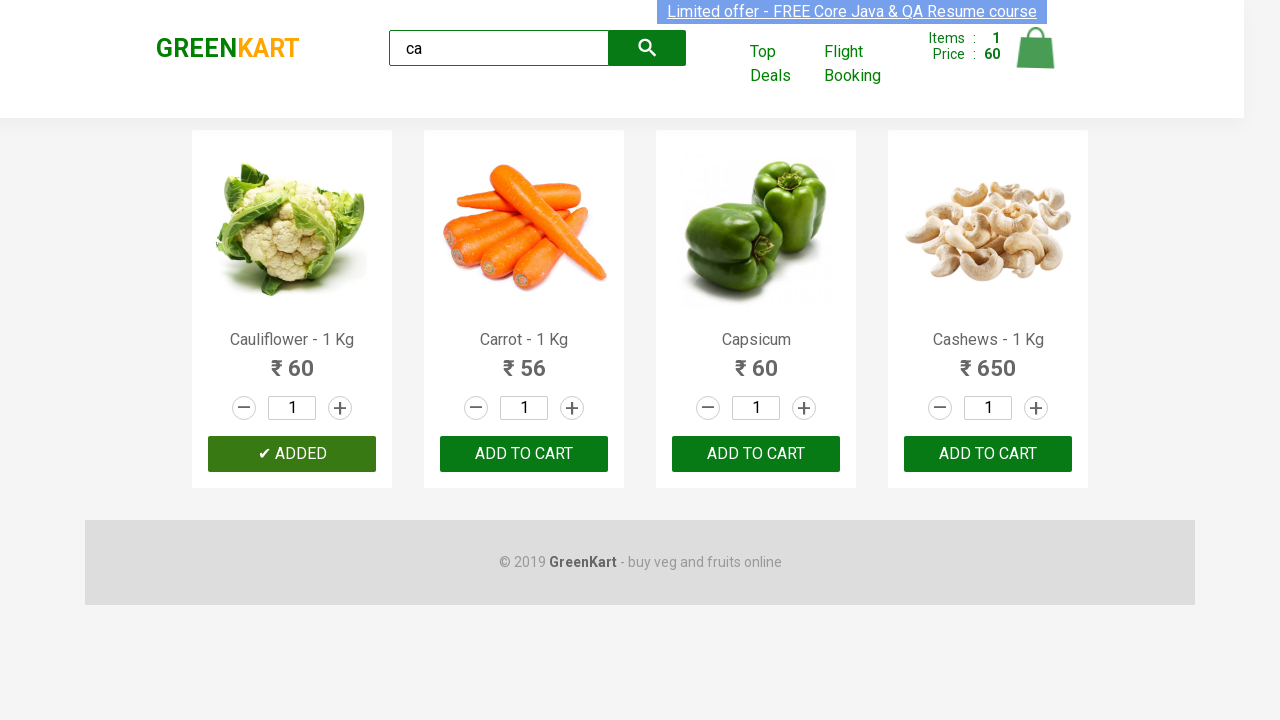

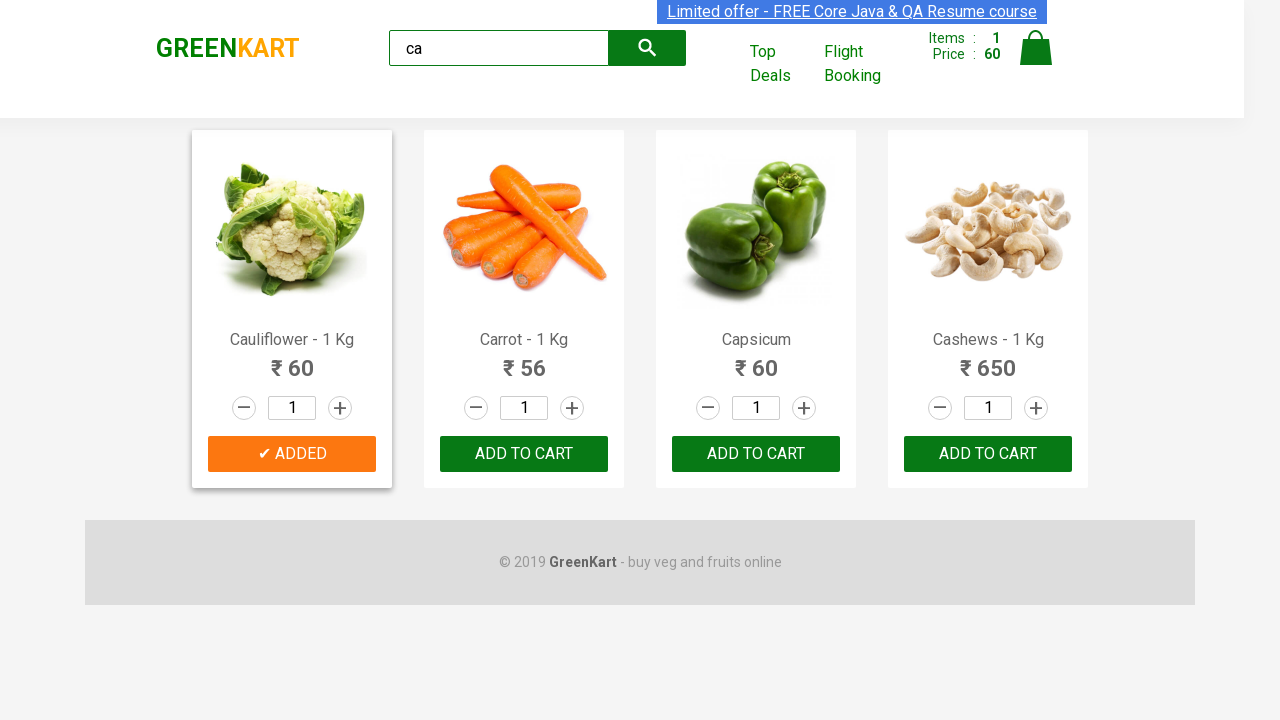